Tests flight booking functionality by selecting departure and destination cities, finding flights, and choosing a flight

Starting URL: https://blazedemo.com

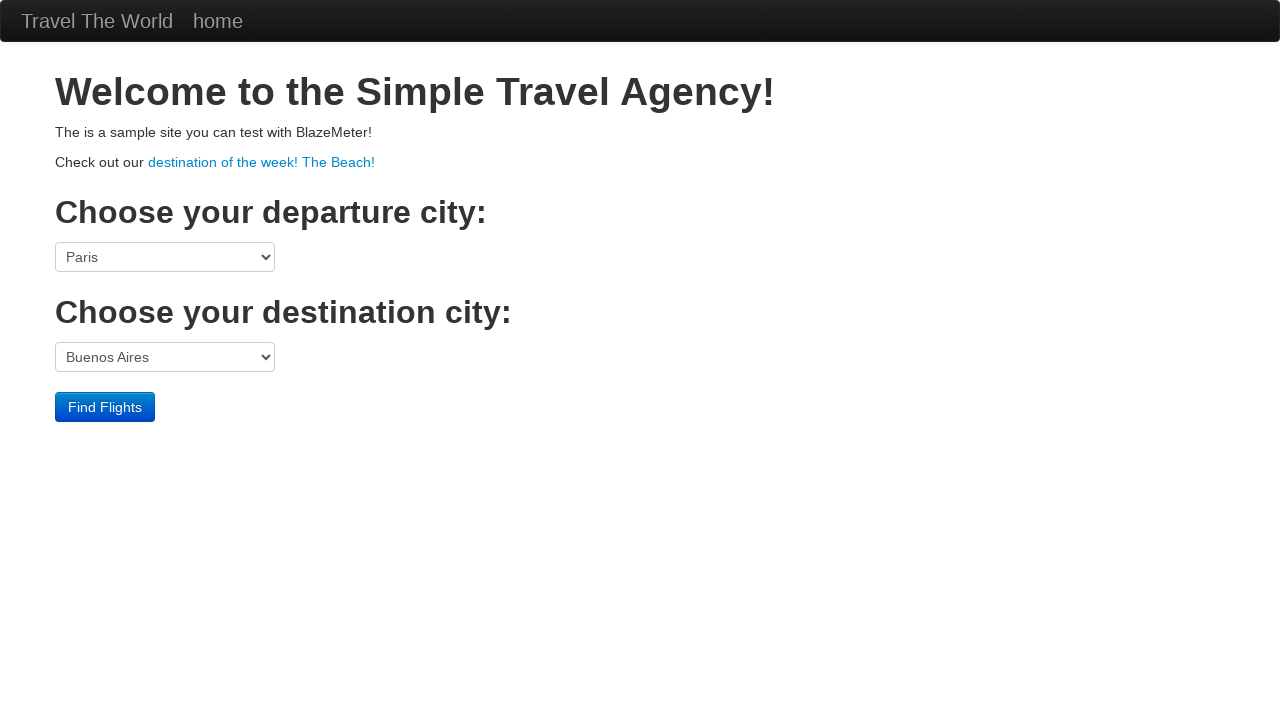

Selected Paris as departure city on select[name='fromPort']
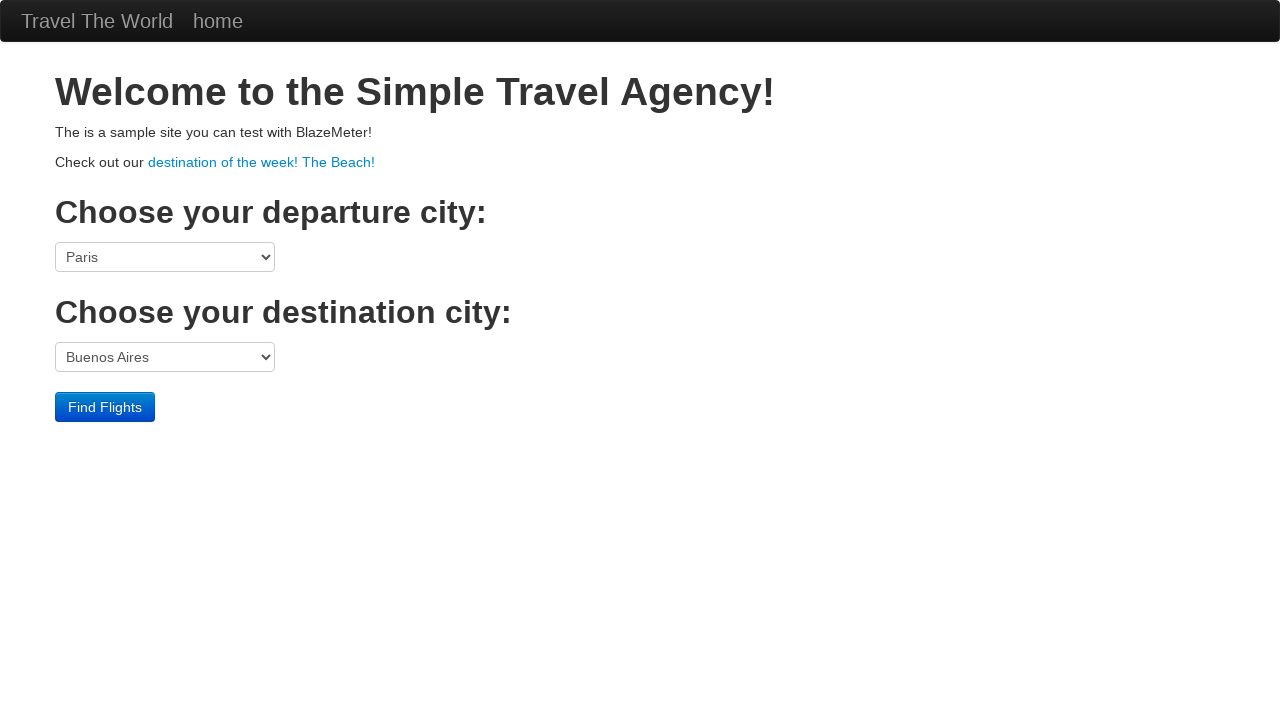

Selected New York as destination city on select[name='toPort']
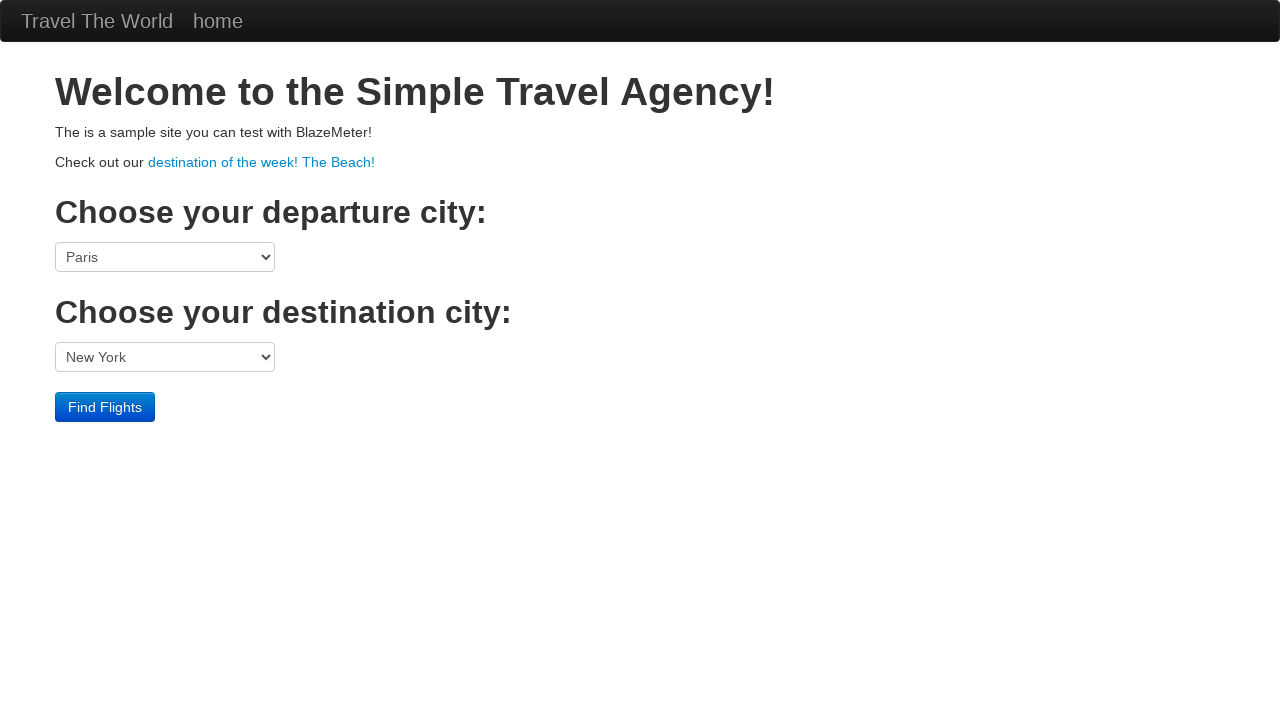

Clicked Find Flights button to search for available flights at (105, 407) on xpath=//input[@value='Find Flights']
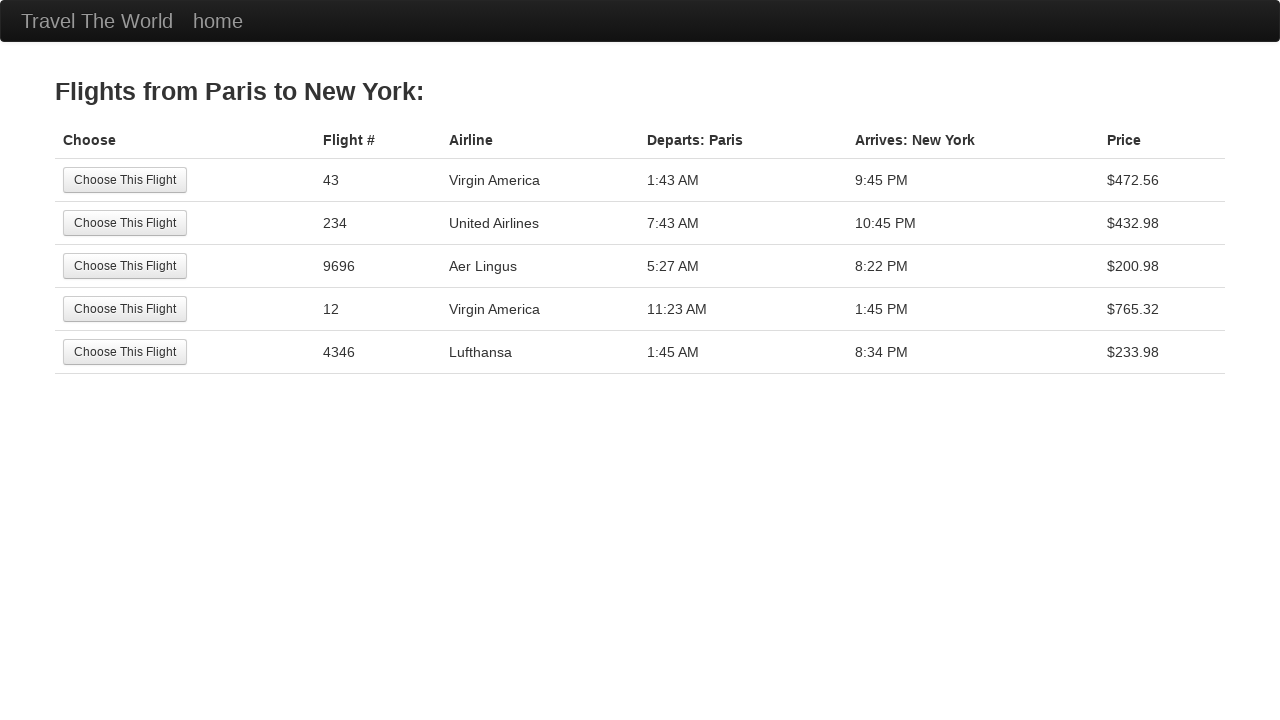

Flight results page loaded with available flights
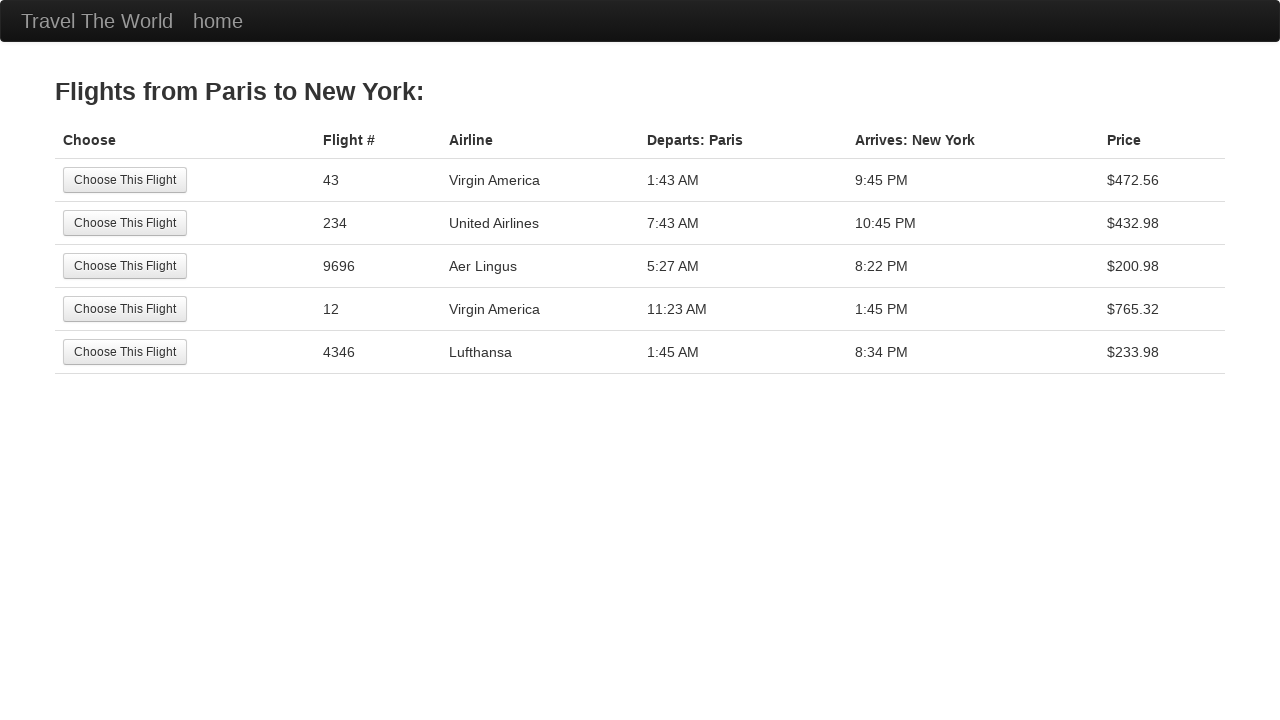

Clicked Choose This Flight button to select a flight at (125, 180) on xpath=//input[@value='Choose This Flight']
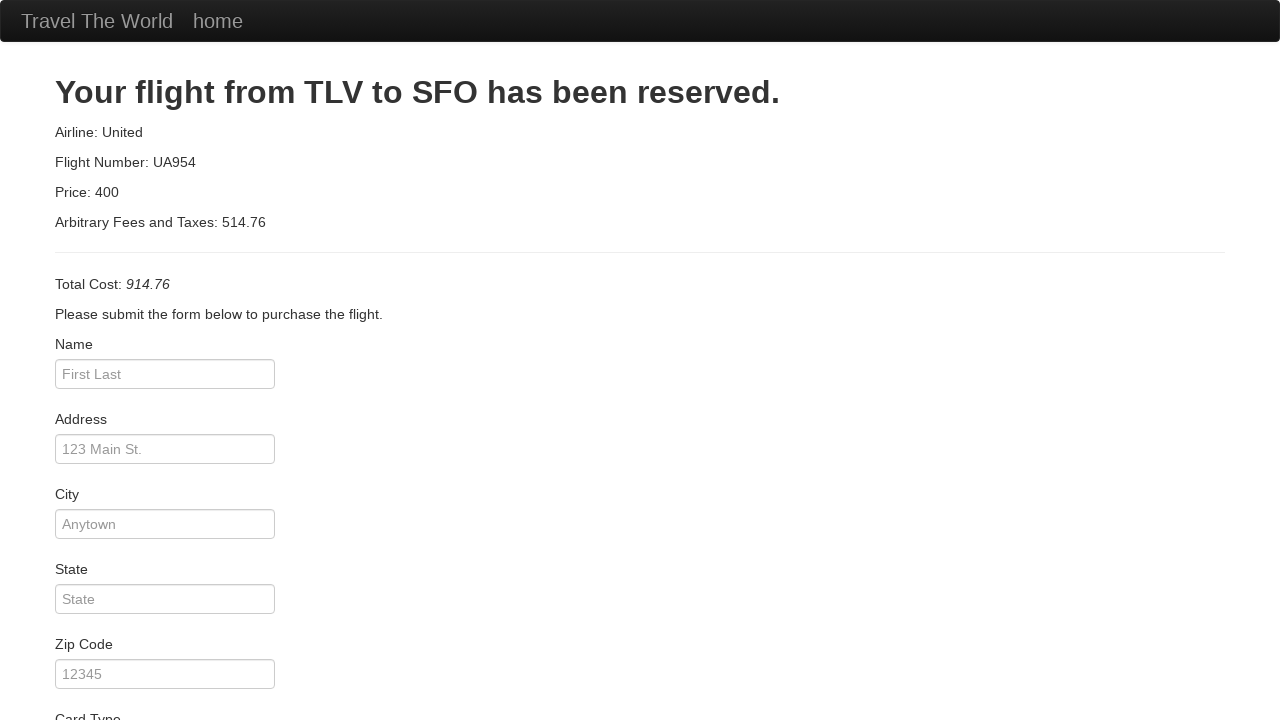

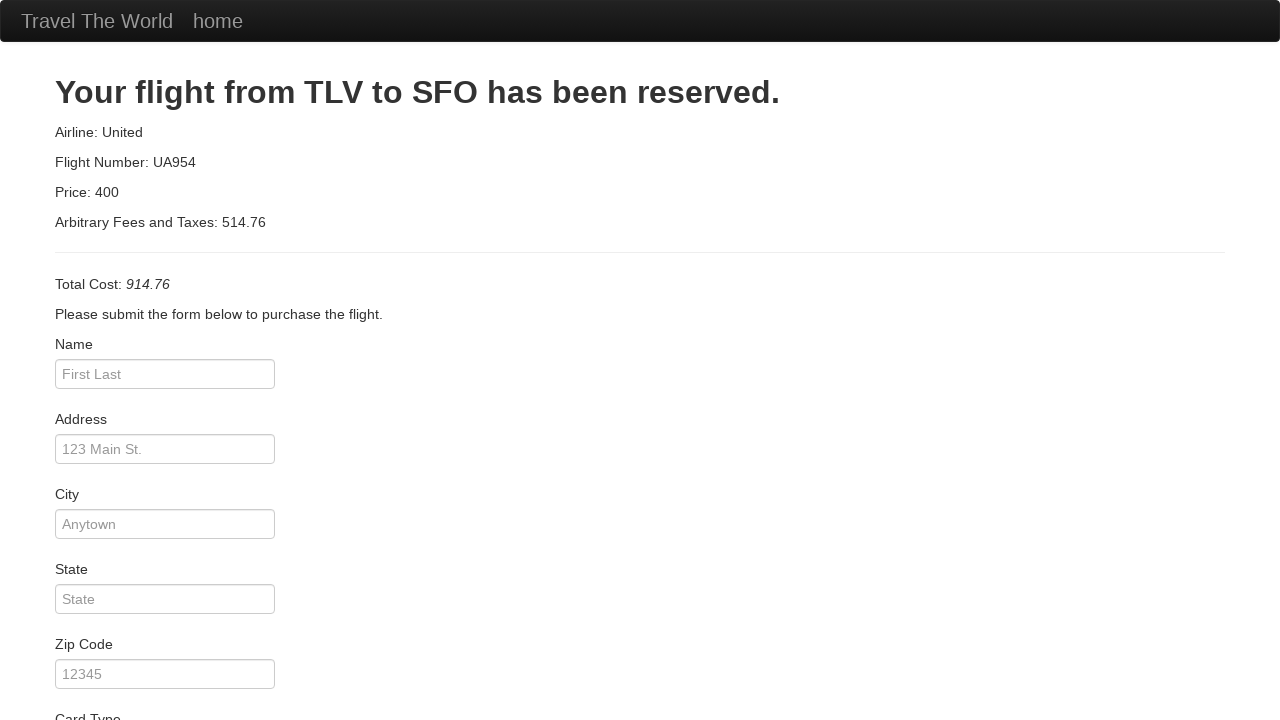